Tests clearing the complete state of all items by checking and then unchecking toggle-all

Starting URL: https://demo.playwright.dev/todomvc

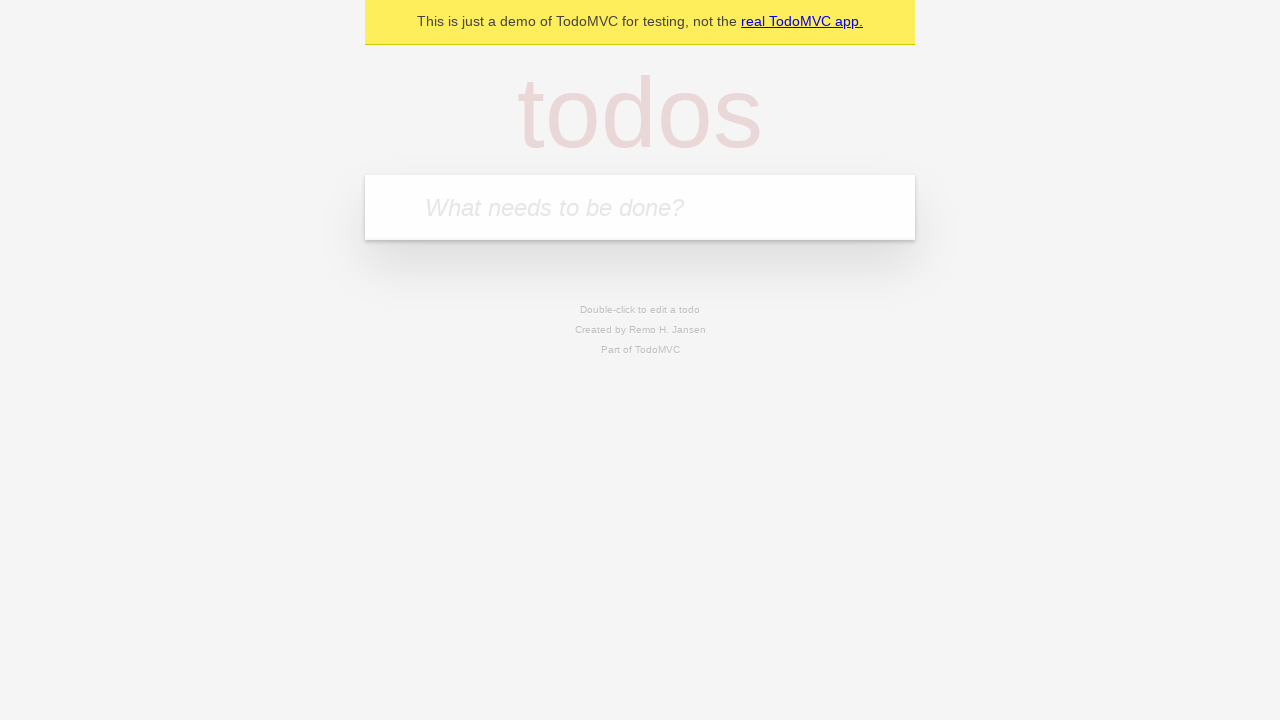

Navigated to TodoMVC demo page
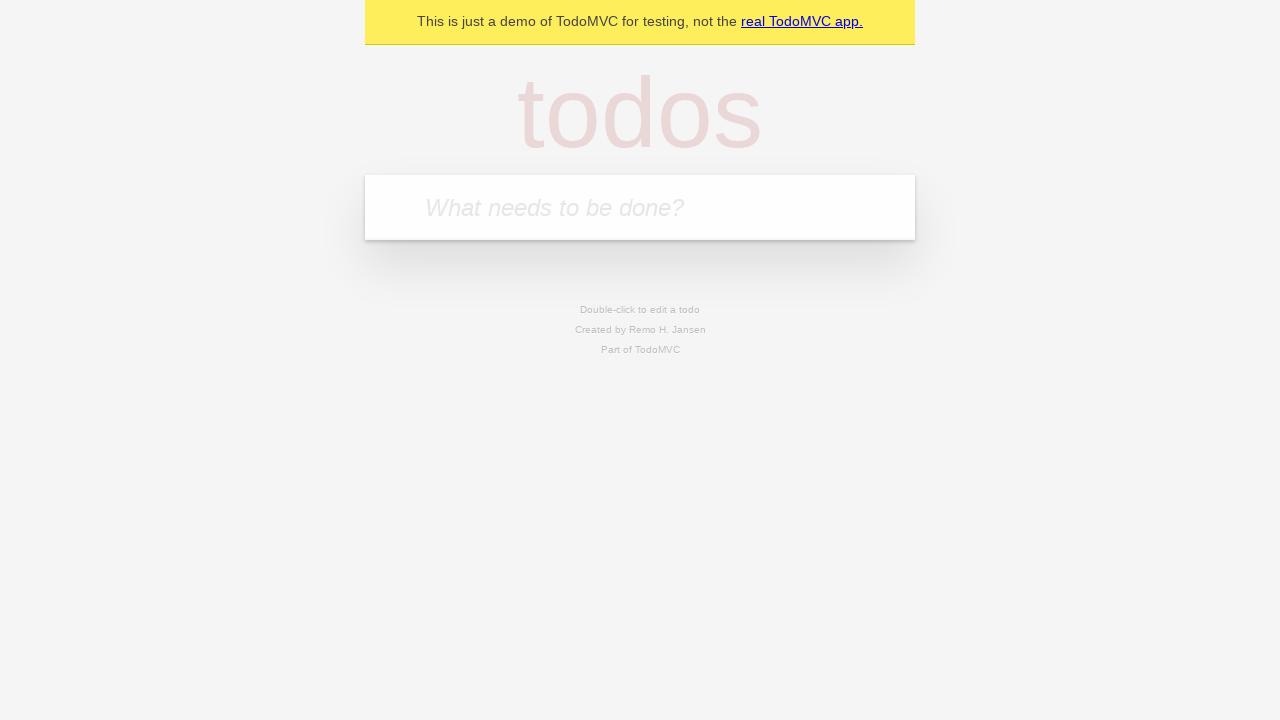

Located new todo input field
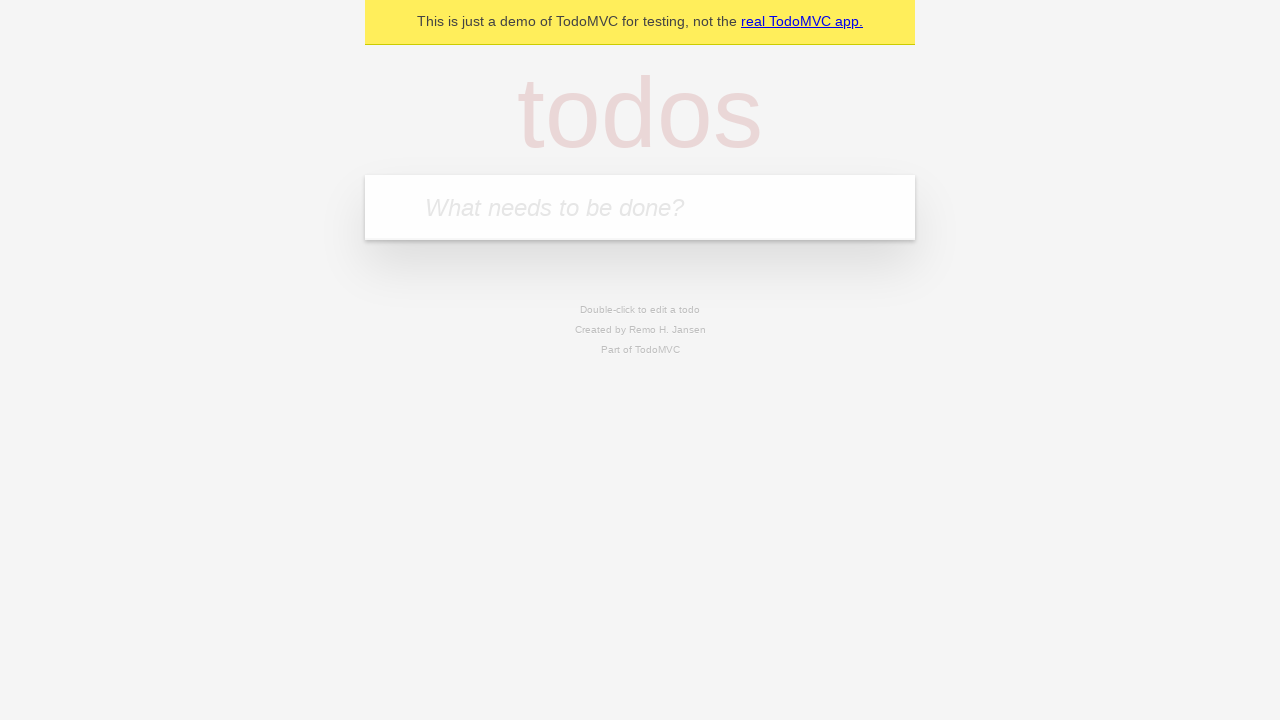

Filled first todo: 'buy some cheese' on internal:attr=[placeholder="What needs to be done?"i]
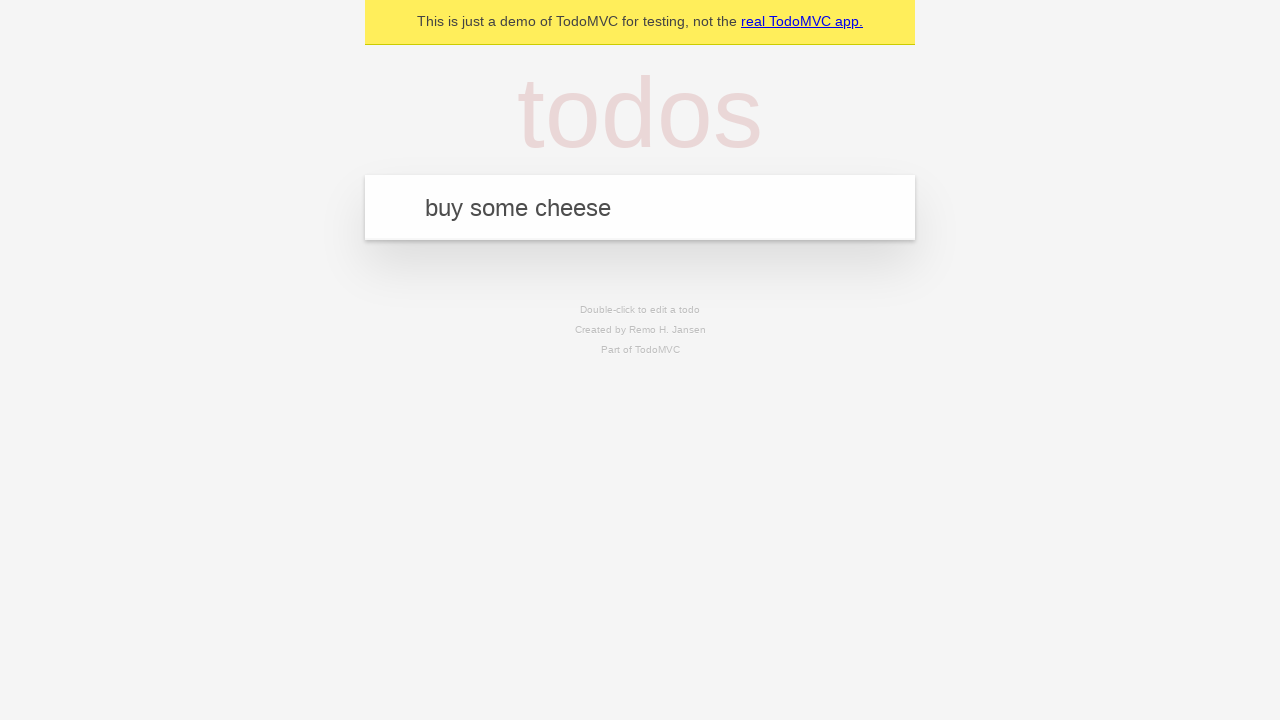

Pressed Enter to add first todo on internal:attr=[placeholder="What needs to be done?"i]
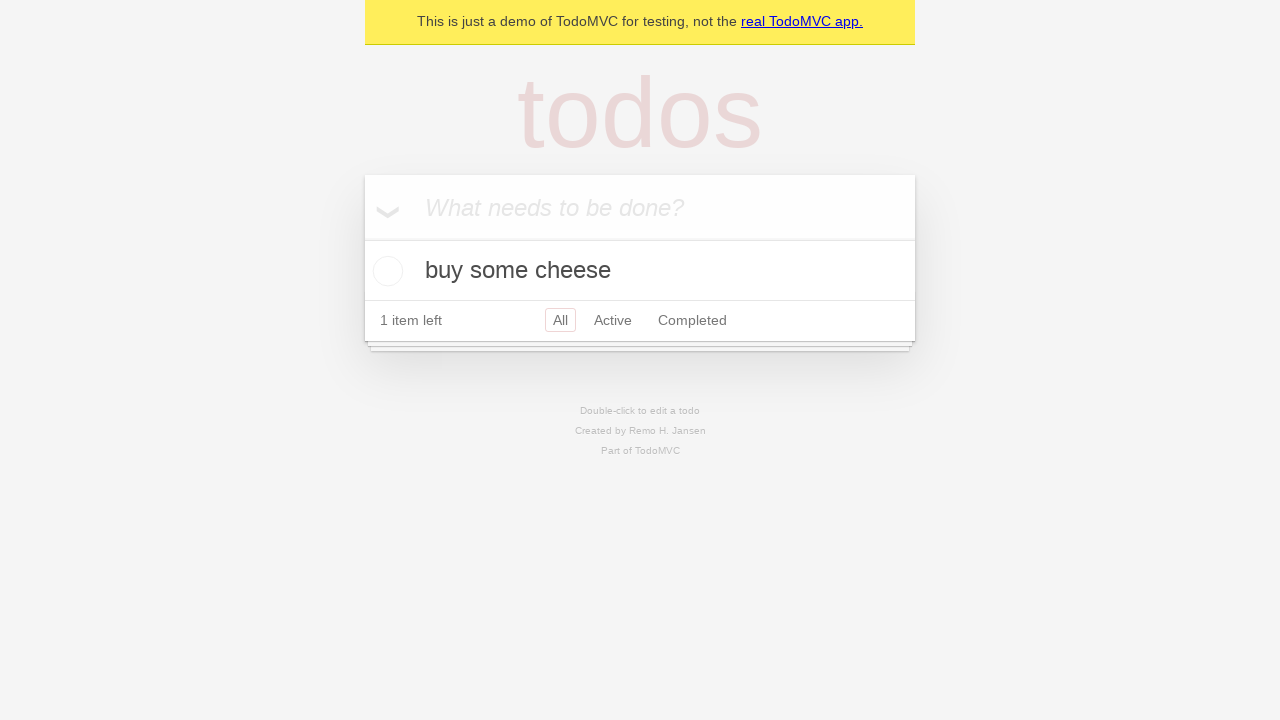

Filled second todo: 'feed the cat' on internal:attr=[placeholder="What needs to be done?"i]
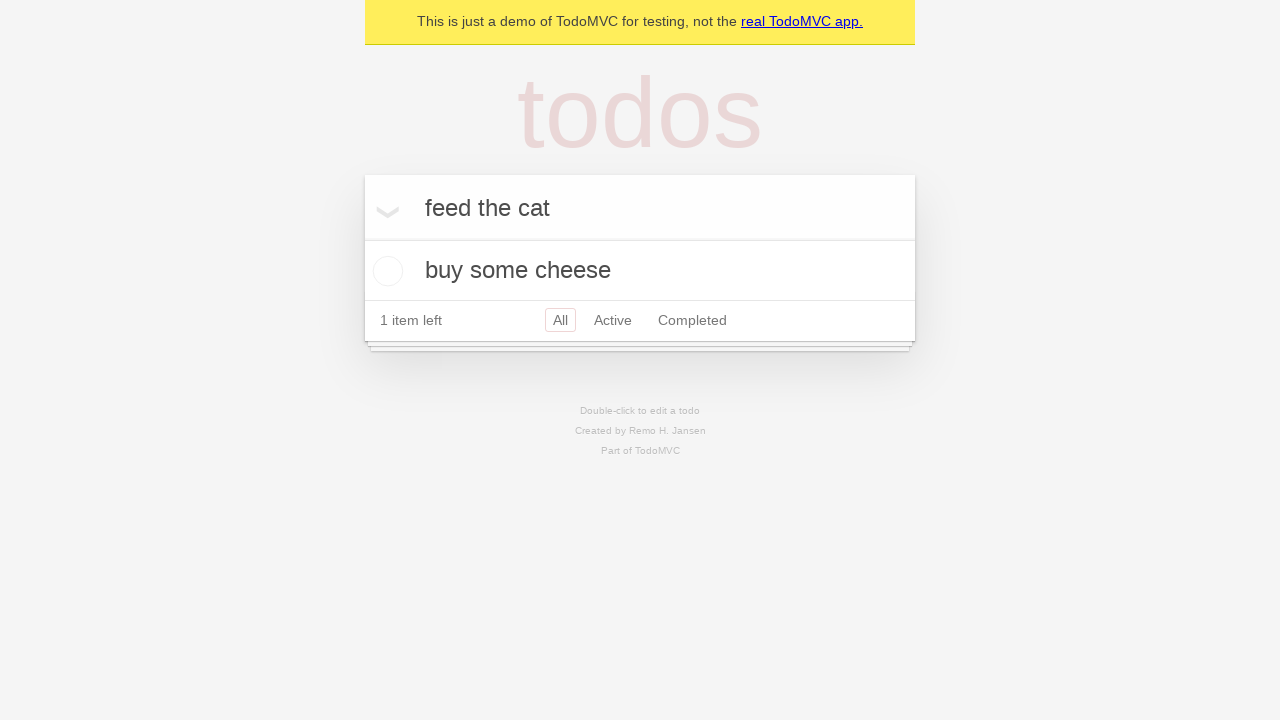

Pressed Enter to add second todo on internal:attr=[placeholder="What needs to be done?"i]
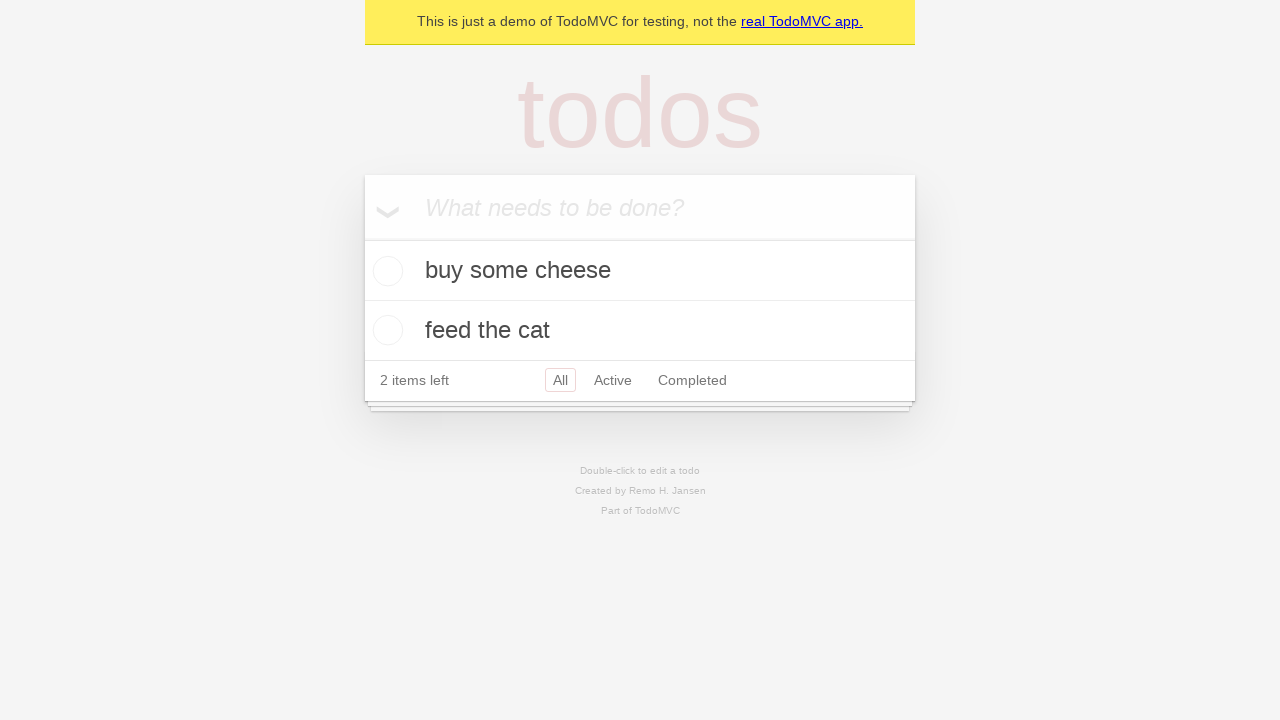

Filled third todo: 'book a doctors appointment' on internal:attr=[placeholder="What needs to be done?"i]
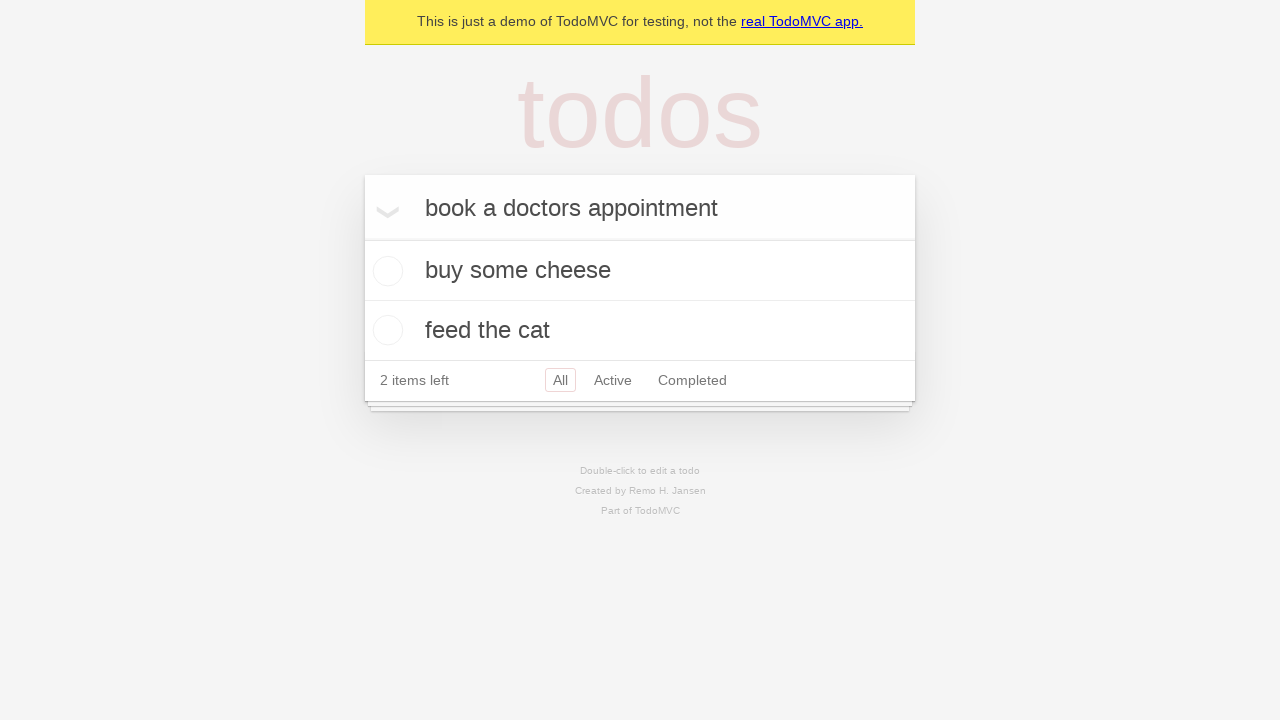

Pressed Enter to add third todo on internal:attr=[placeholder="What needs to be done?"i]
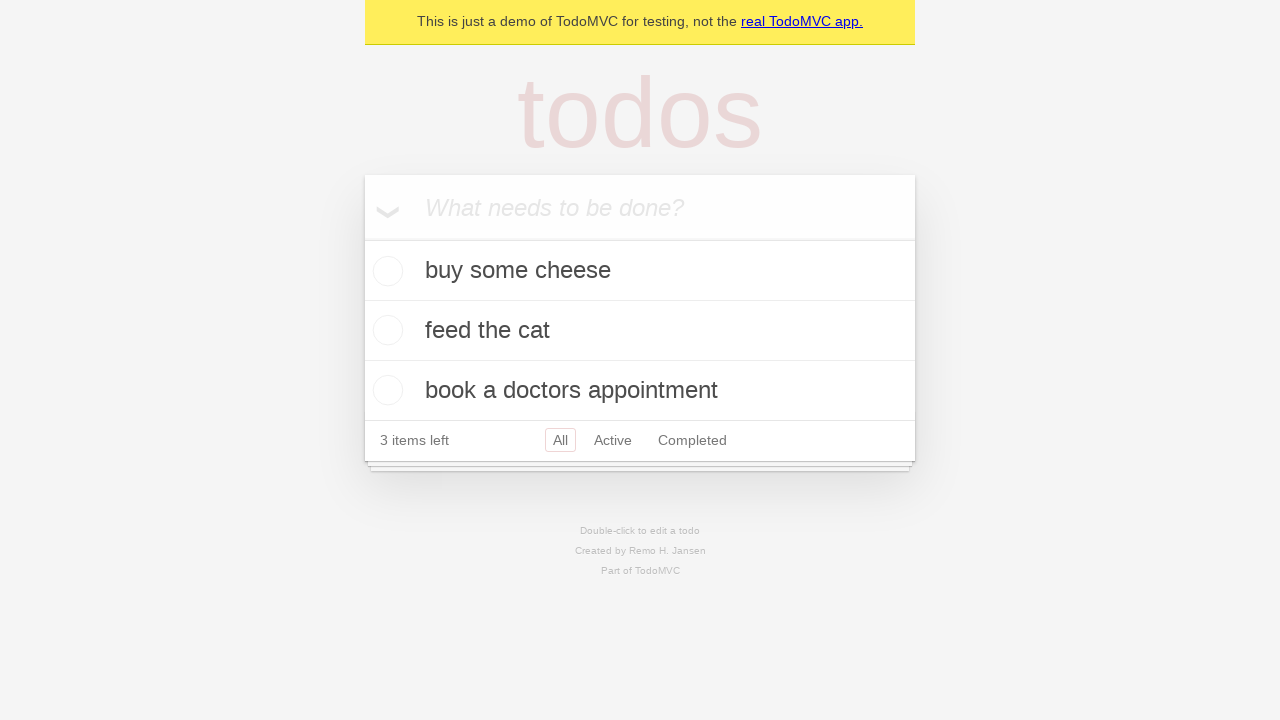

Located toggle-all checkbox
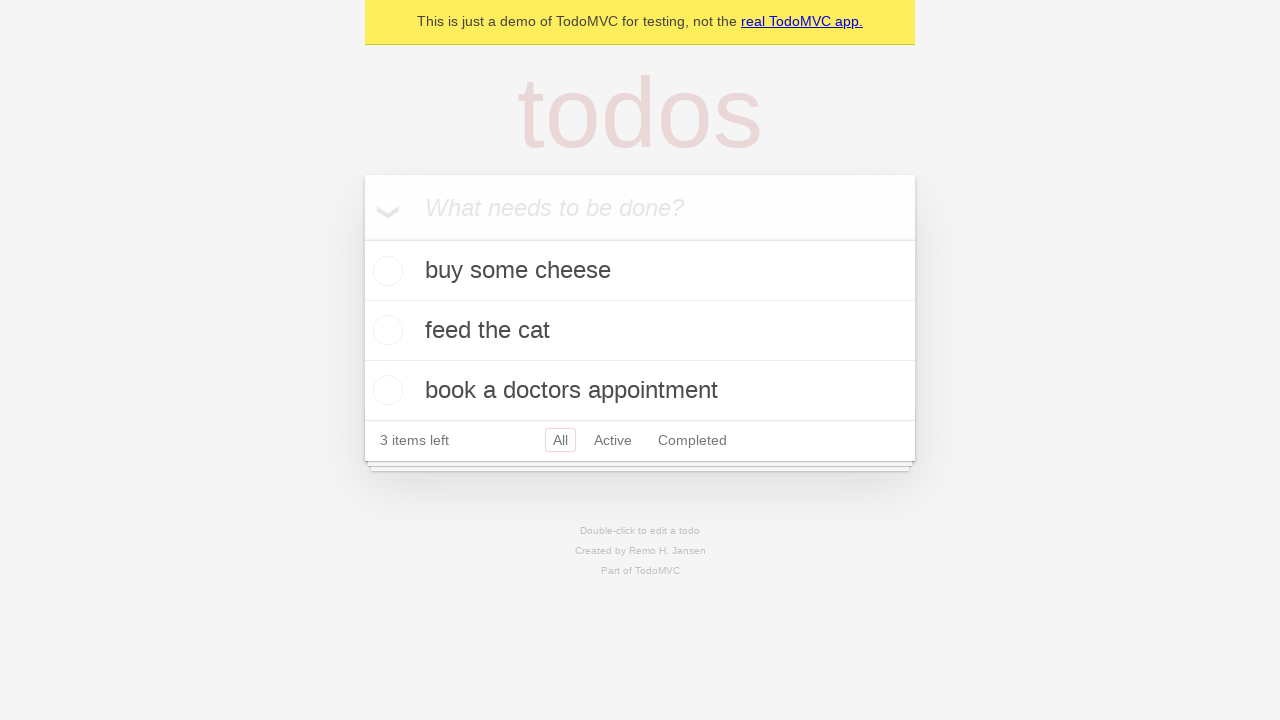

Checked toggle-all to mark all todos as complete at (362, 238) on internal:label="Mark all as complete"i
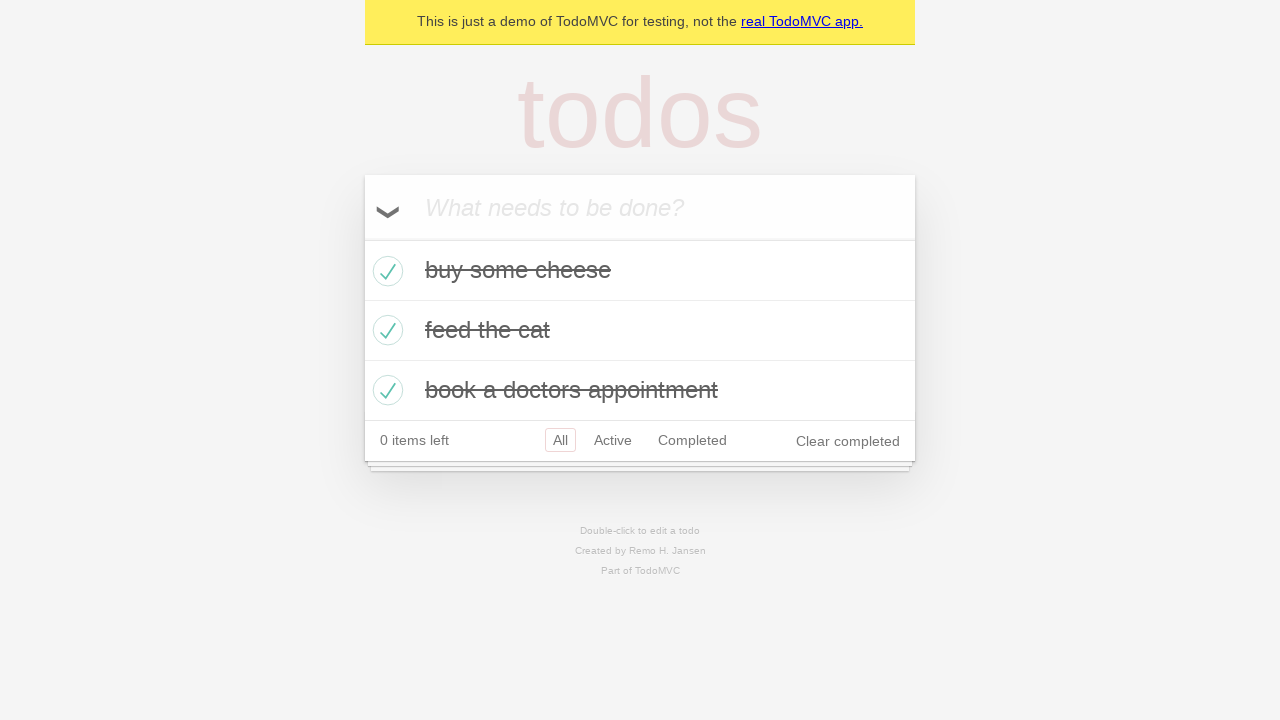

Unchecked toggle-all to clear complete state of all todos at (362, 238) on internal:label="Mark all as complete"i
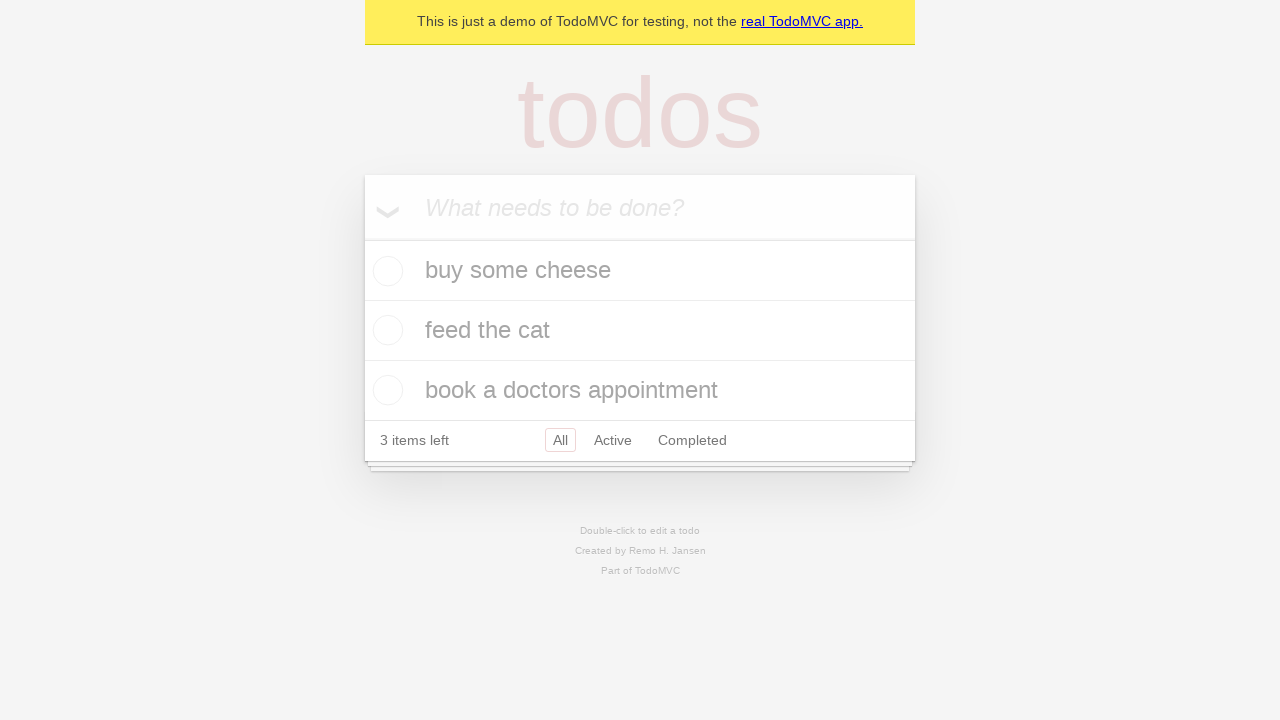

Waited for todo items to update after state change
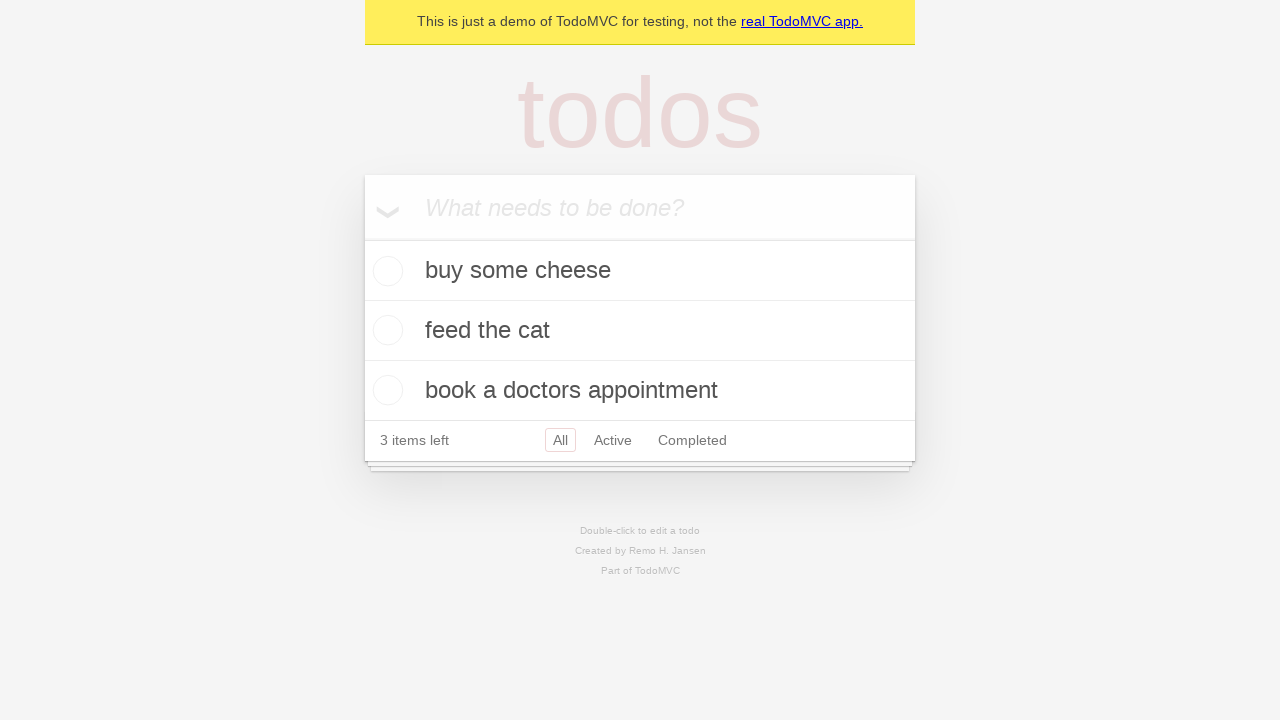

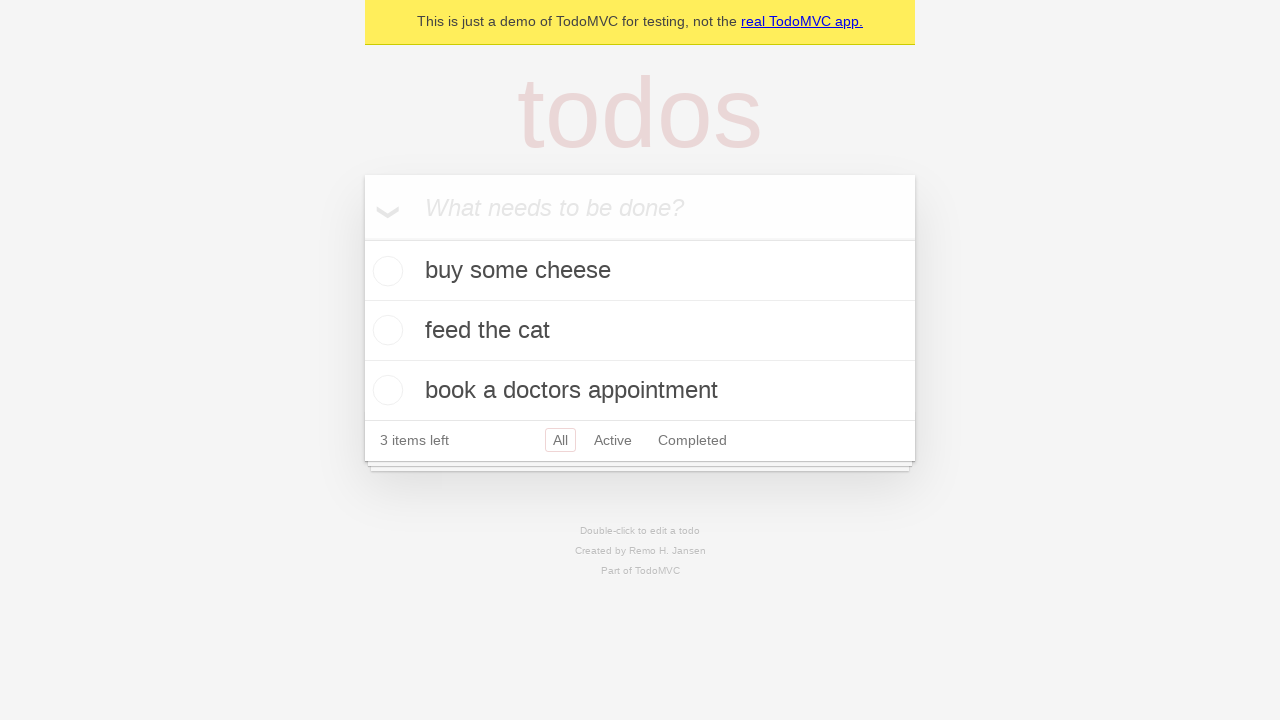